Navigates to Software Test Academy website and verifies the page title is correct

Starting URL: http://www.swtestacademy.com/

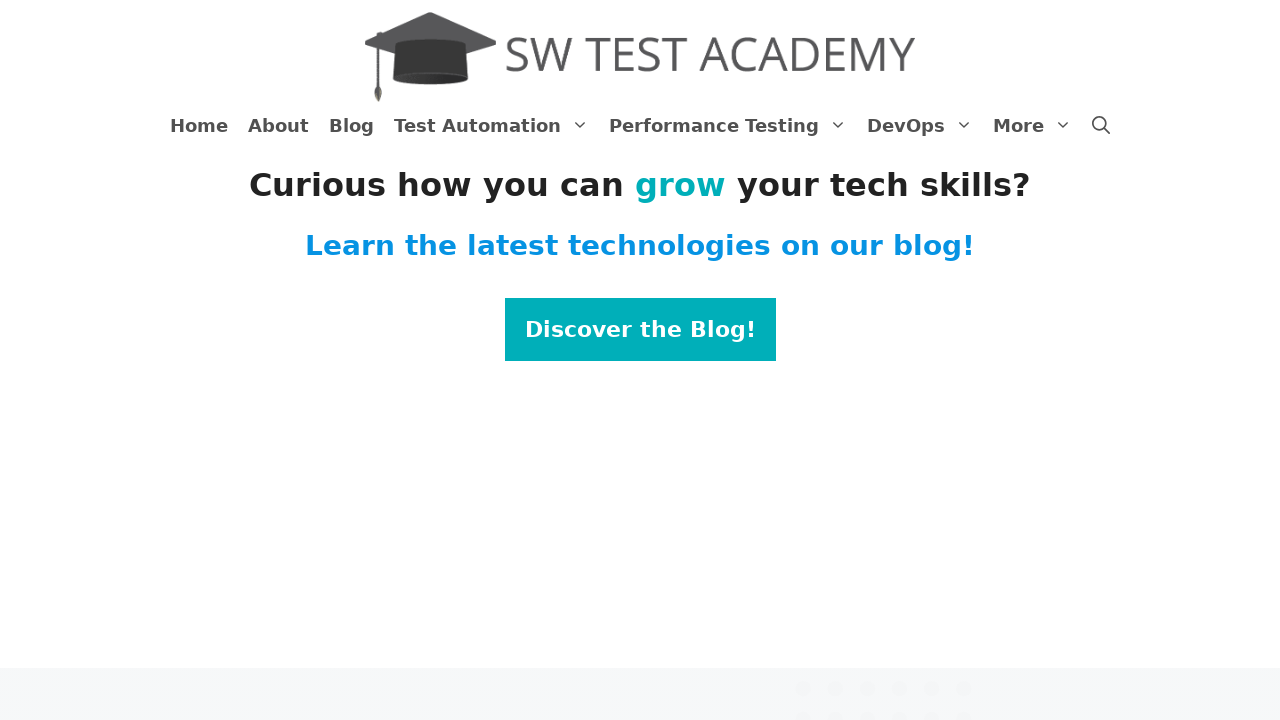

Navigated to Software Test Academy website
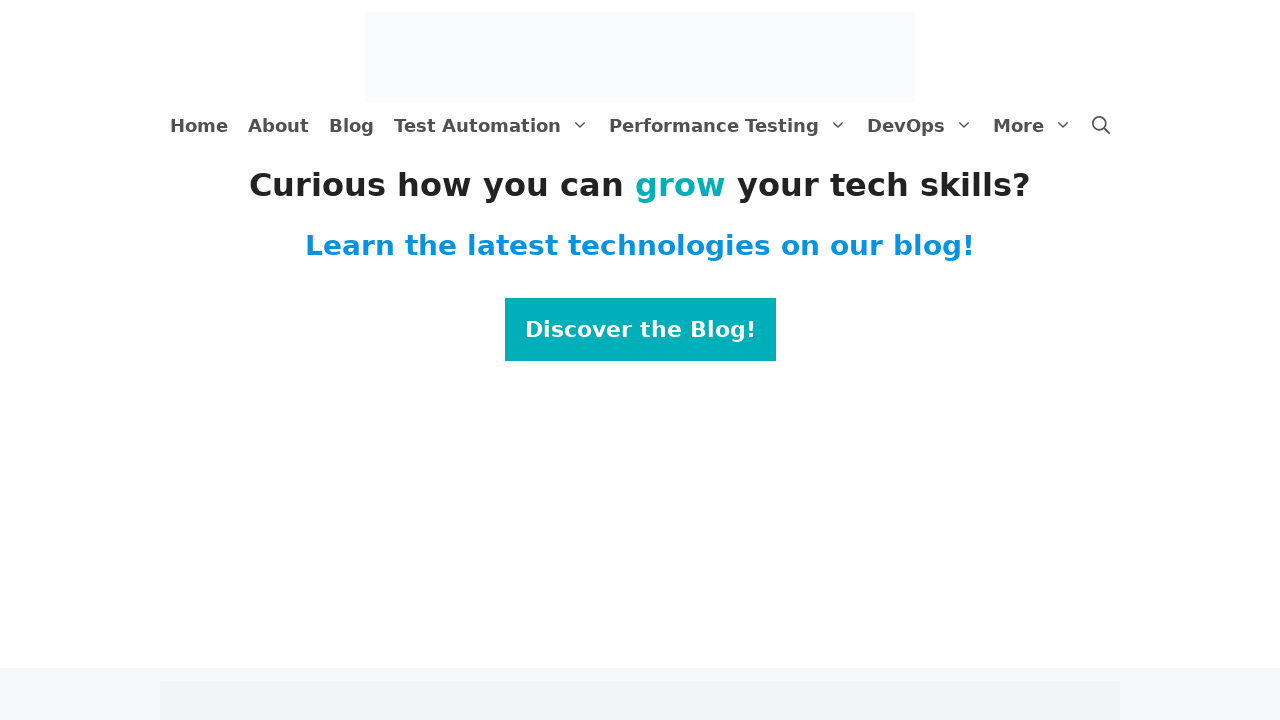

Verified page title is 'Software Test Academy'
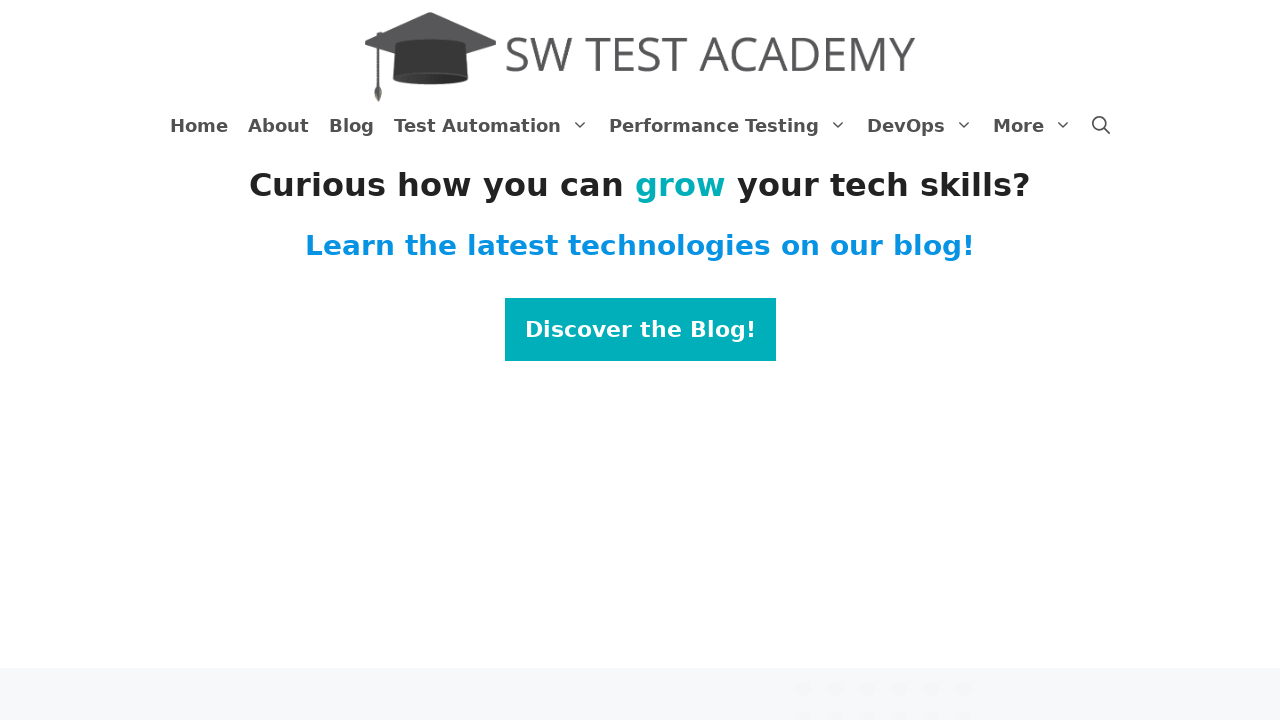

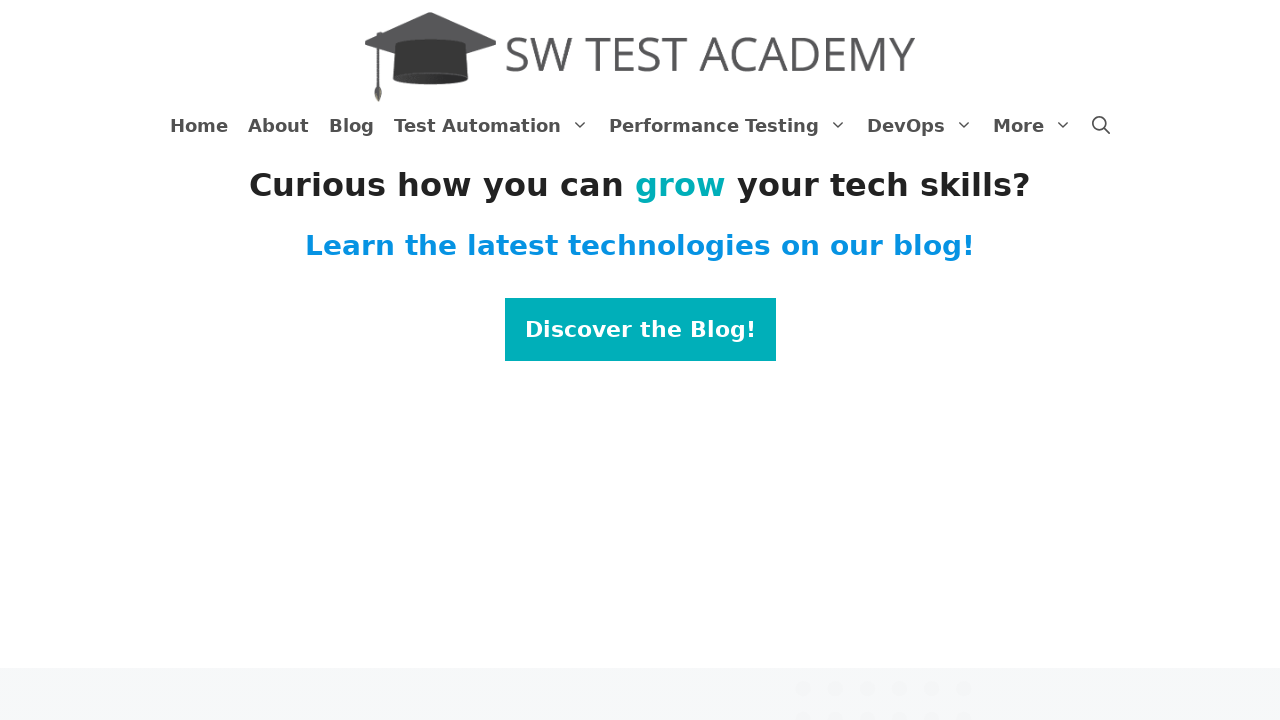